Tests iframe switching functionality by locating an iframe element, then switching back to the main content to fill text fields and handle a JavaScript alert dialog.

Starting URL: http://omayo.blogspot.com/

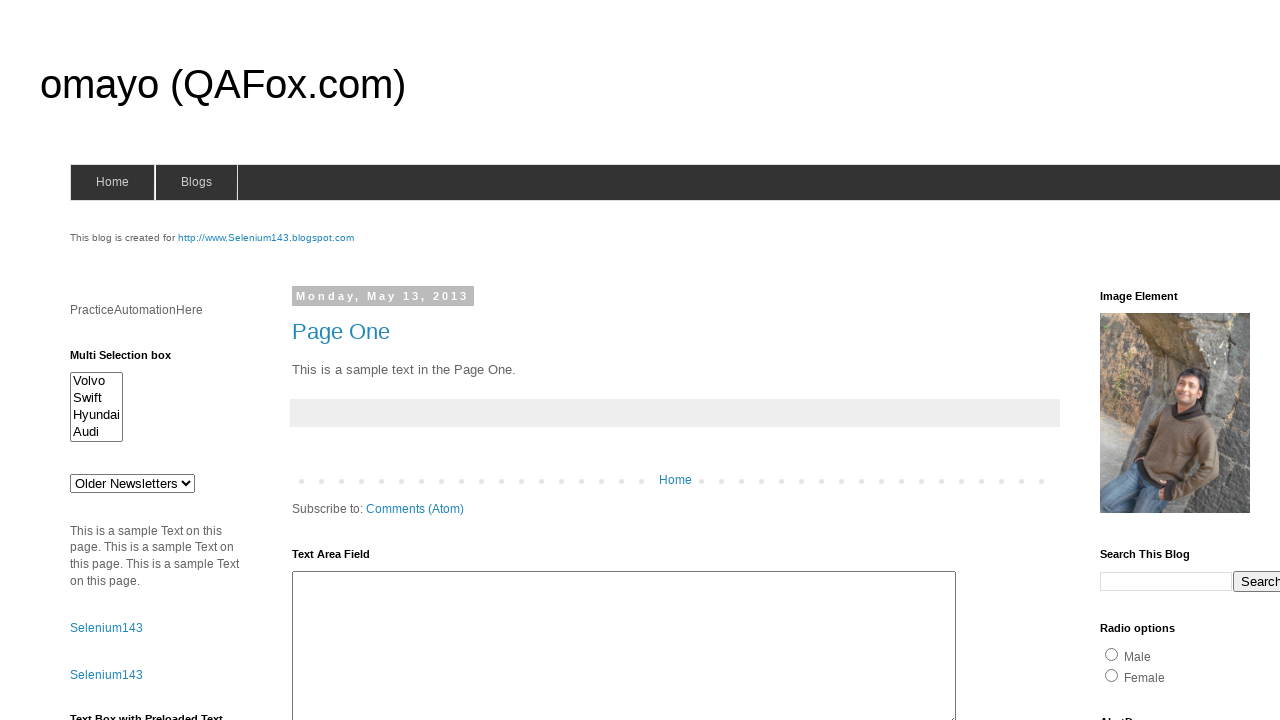

Waited for iframe element to be present on page
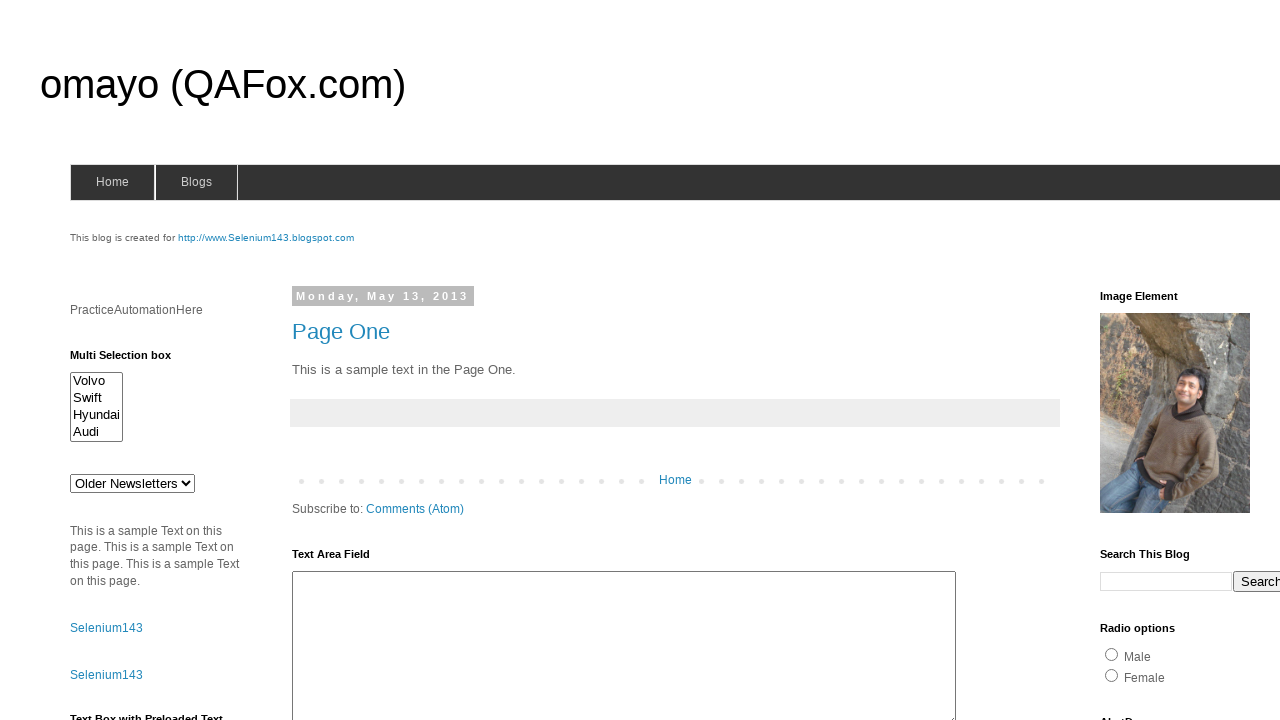

Filled textarea with id 'ta1' with 'test' on #ta1
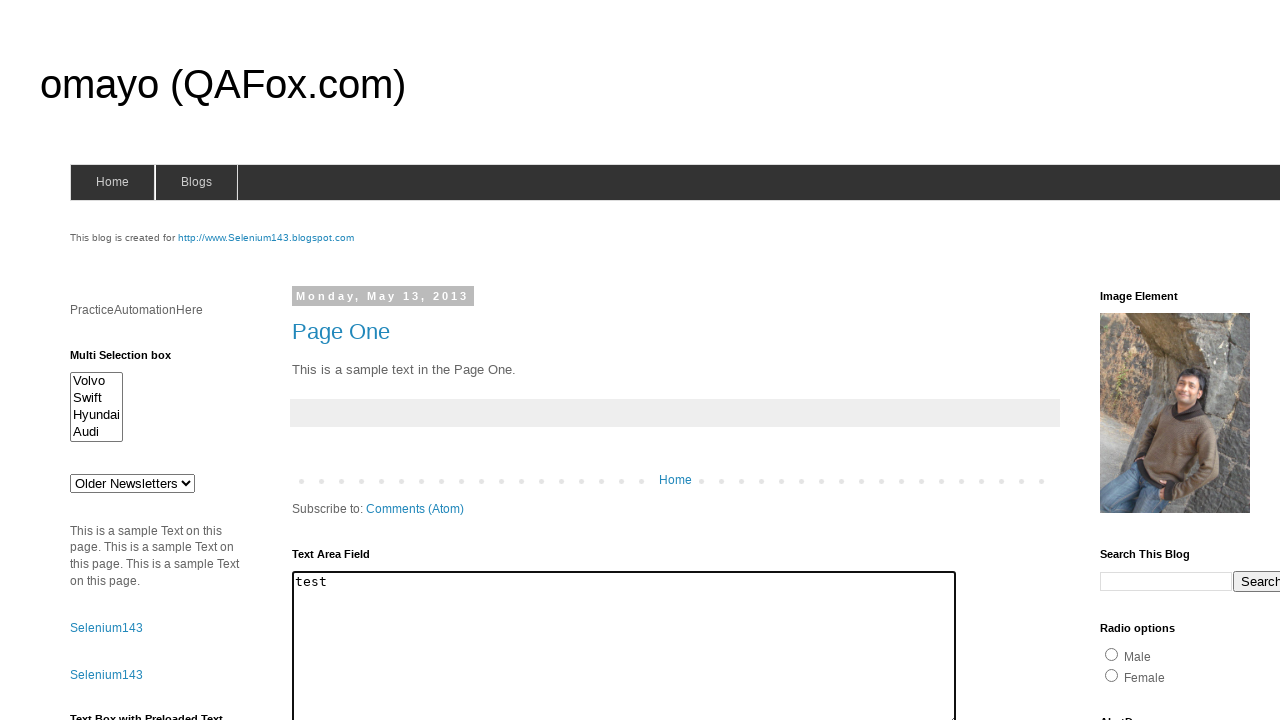

Filled search input field with 'test3' on input[name='q']
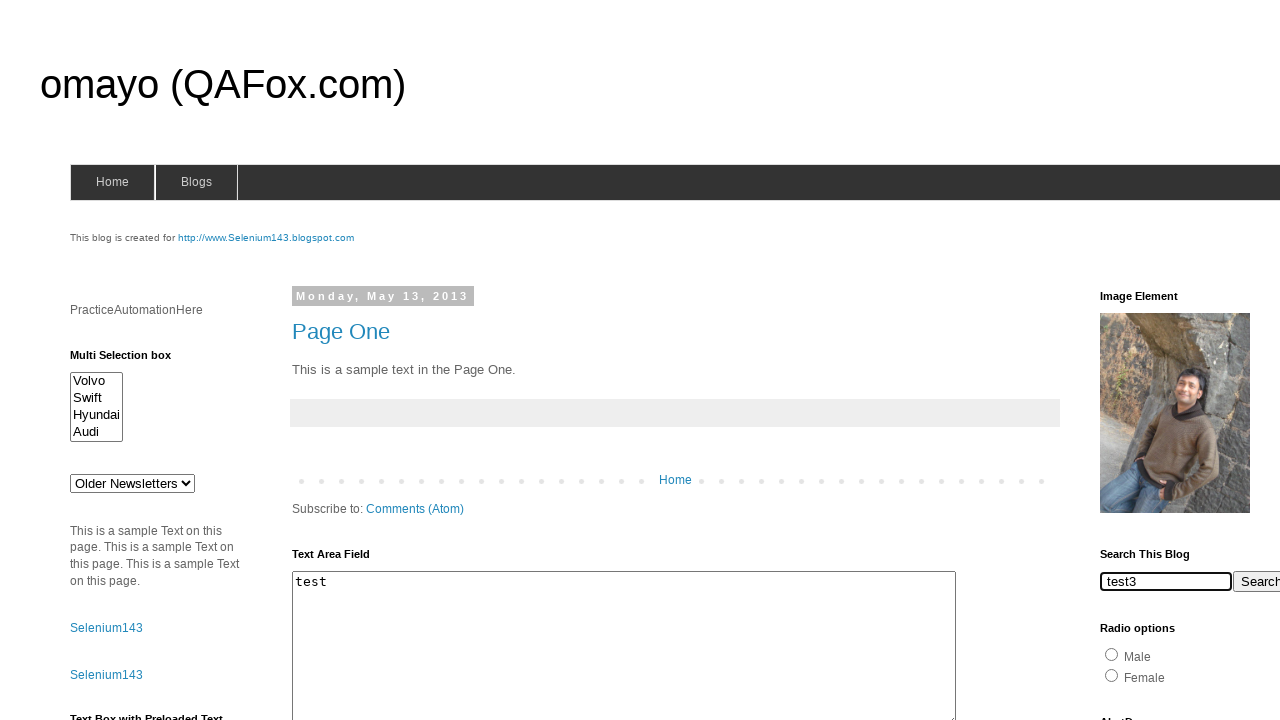

Set up dialog handler to accept JavaScript alerts
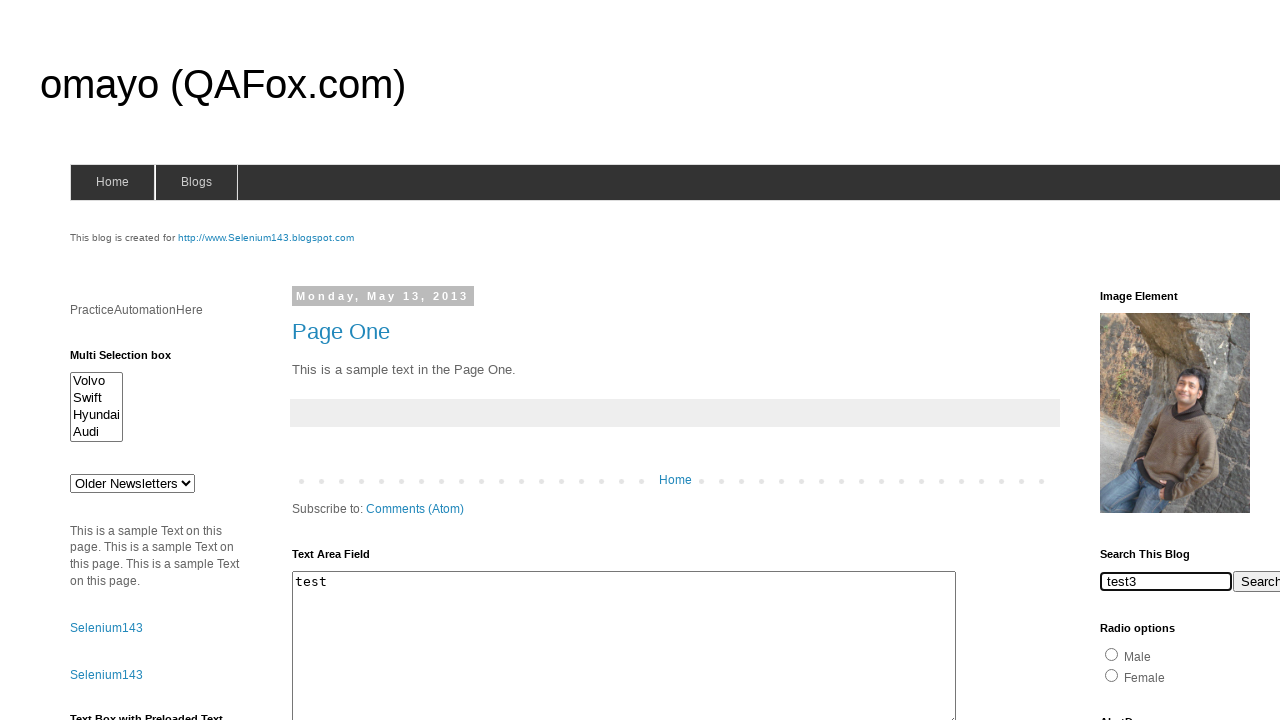

Clicked alert button to trigger JavaScript dialog at (1154, 361) on #alert1
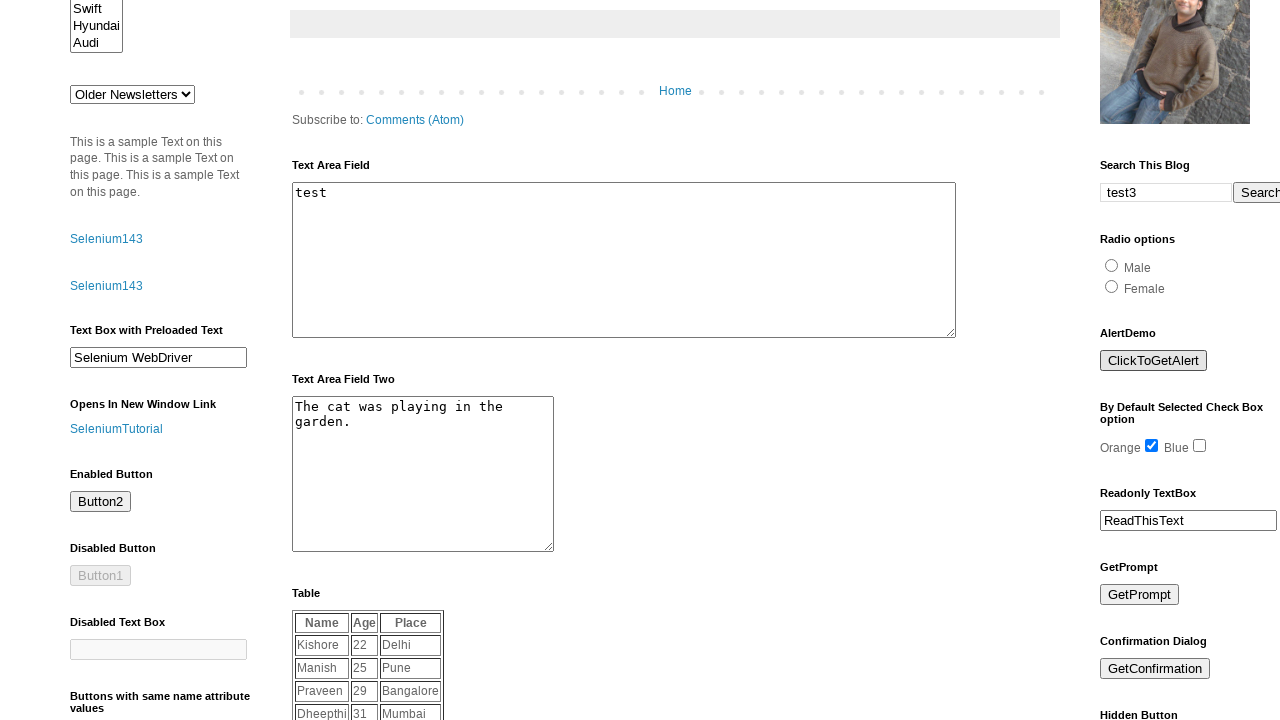

Waited 1000ms for alert dialog to be fully handled
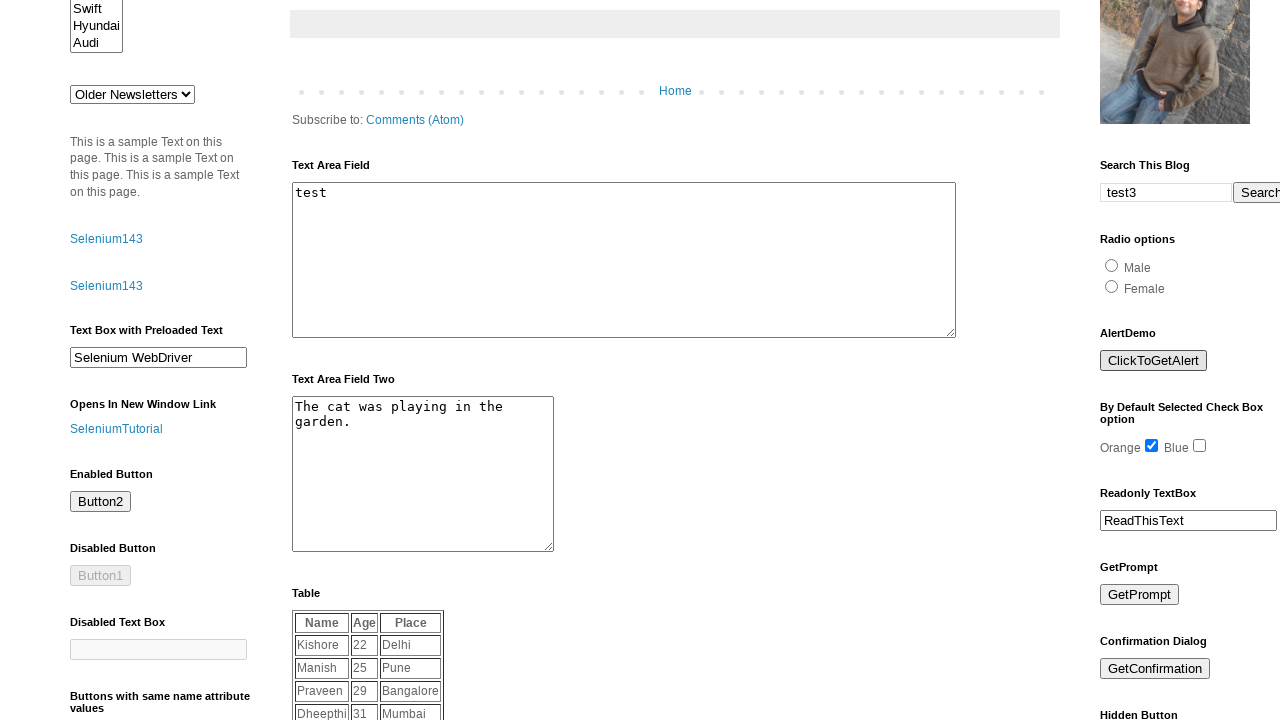

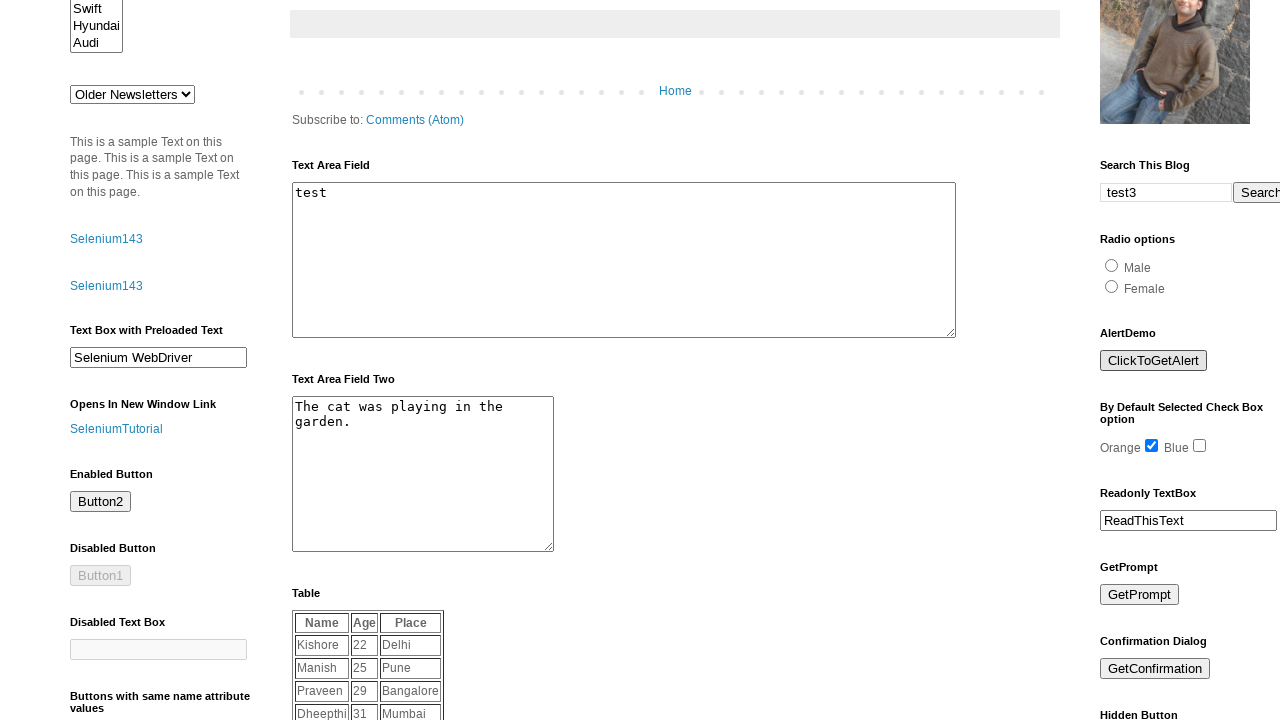